Tests JavaScript alert handling by clicking a button that triggers an alert and then accepting it

Starting URL: https://demoqa.com/alerts

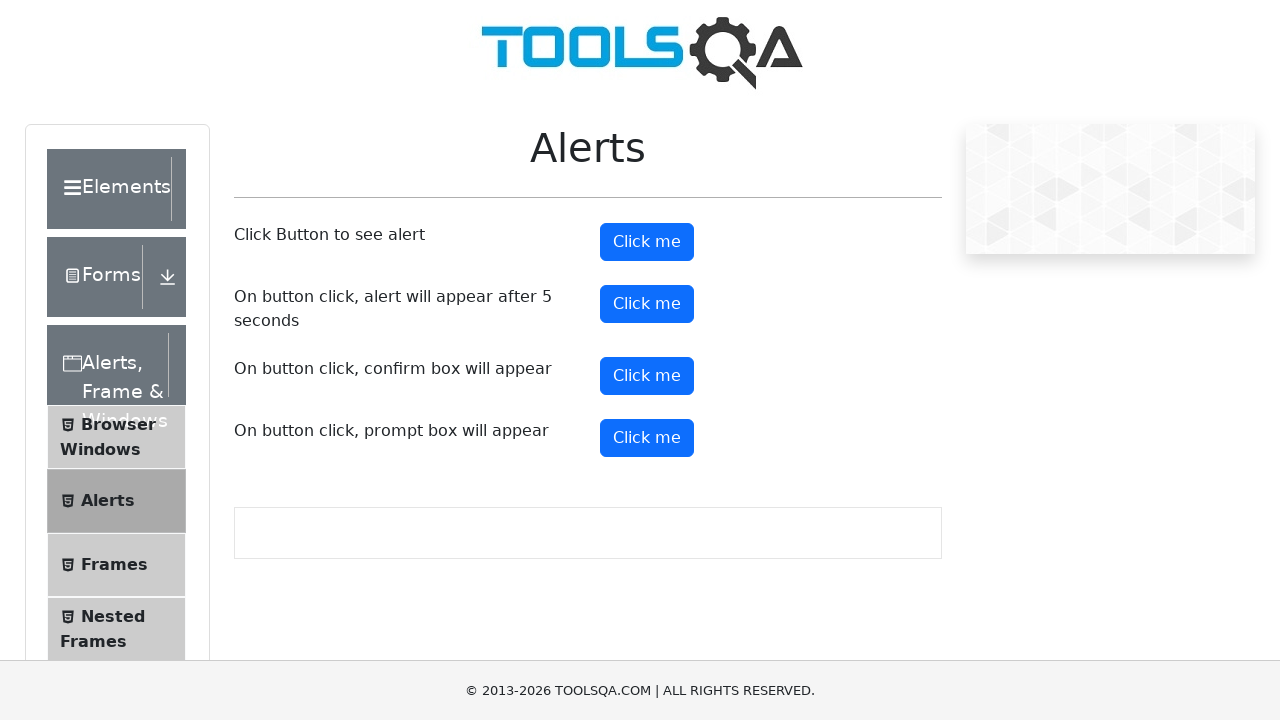

Set up dialog handler to accept alerts
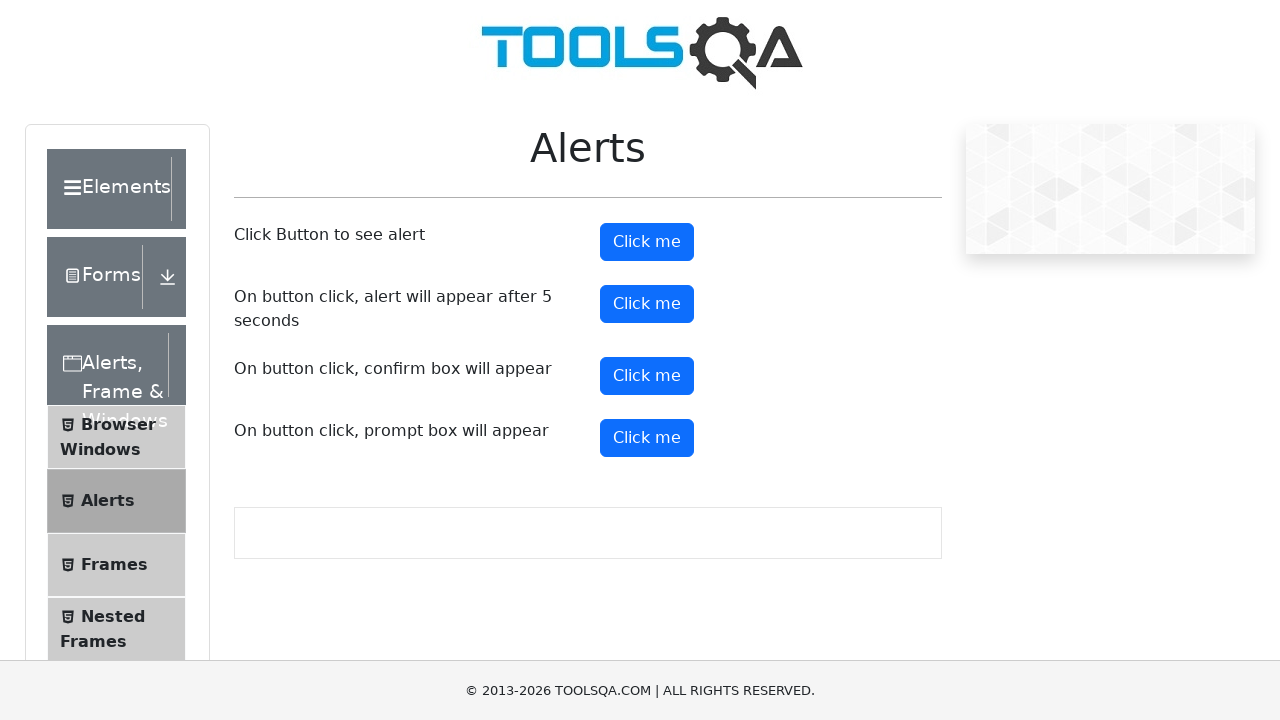

Clicked alert button to trigger JavaScript alert at (647, 242) on button#alertButton
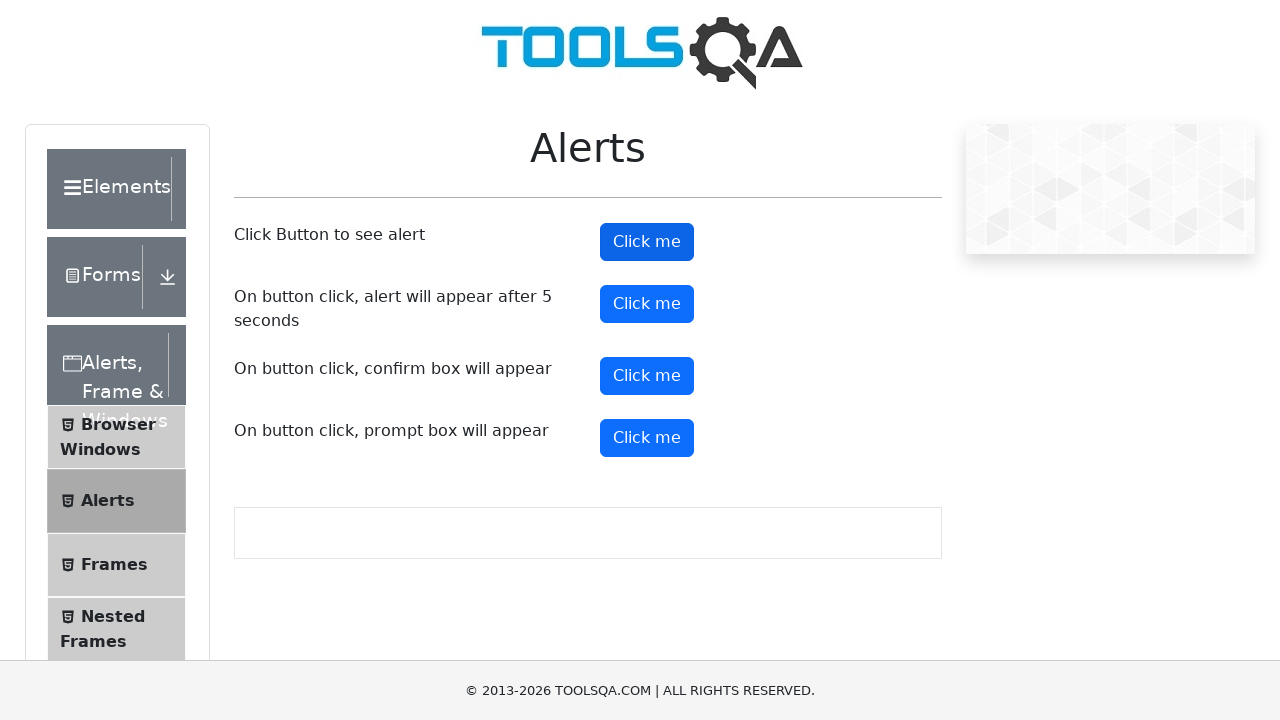

Waited for alert to be handled
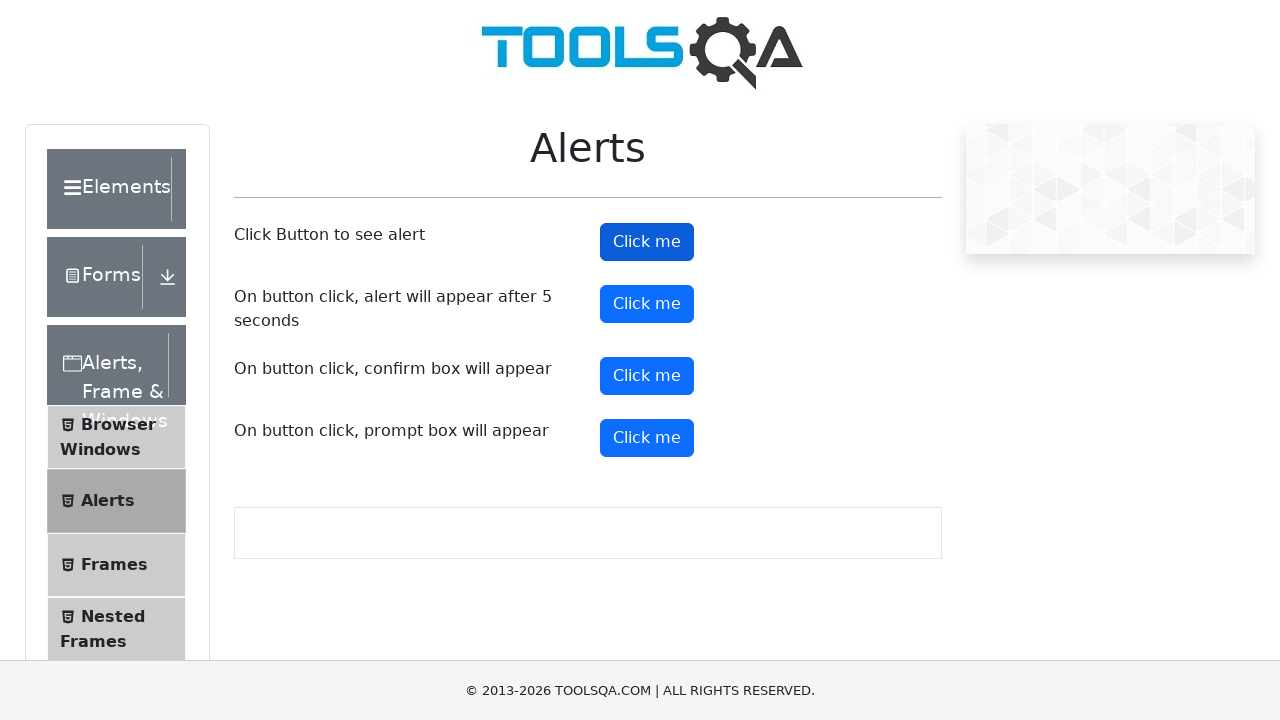

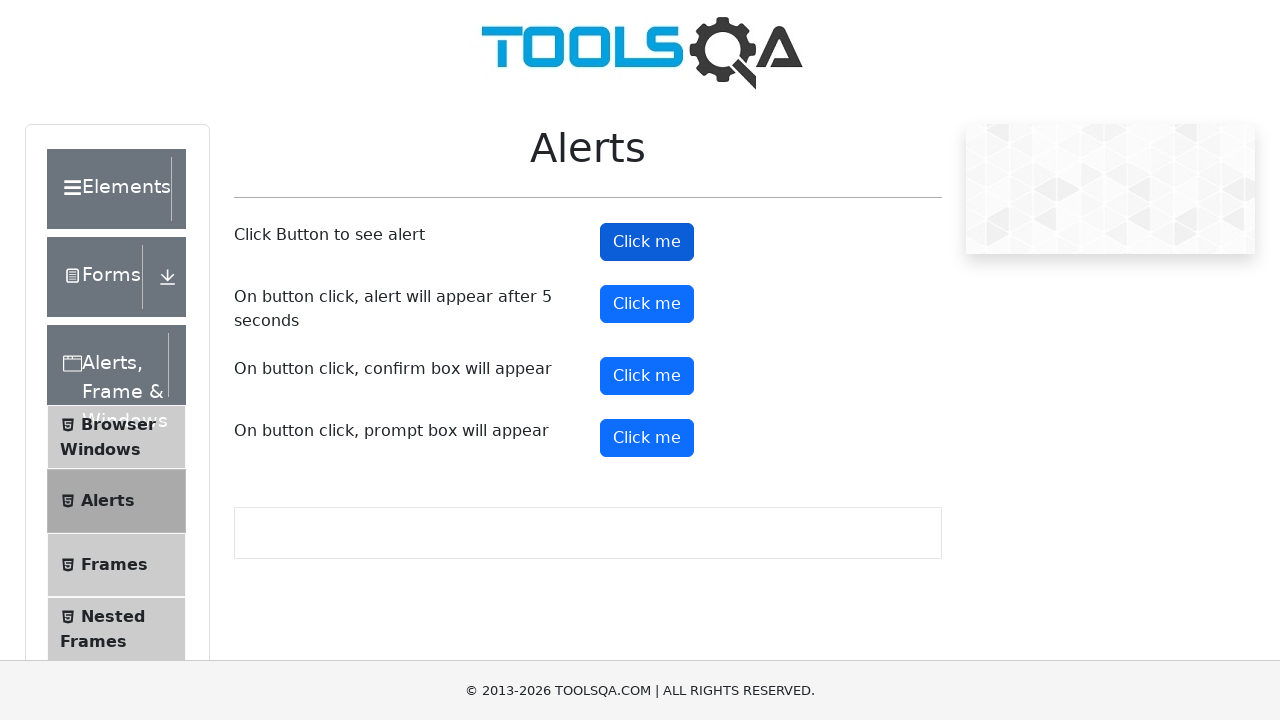